Tests drag and drop functionality by dragging an element from source to target position

Starting URL: https://crossbrowsertesting.github.io/drag-and-drop

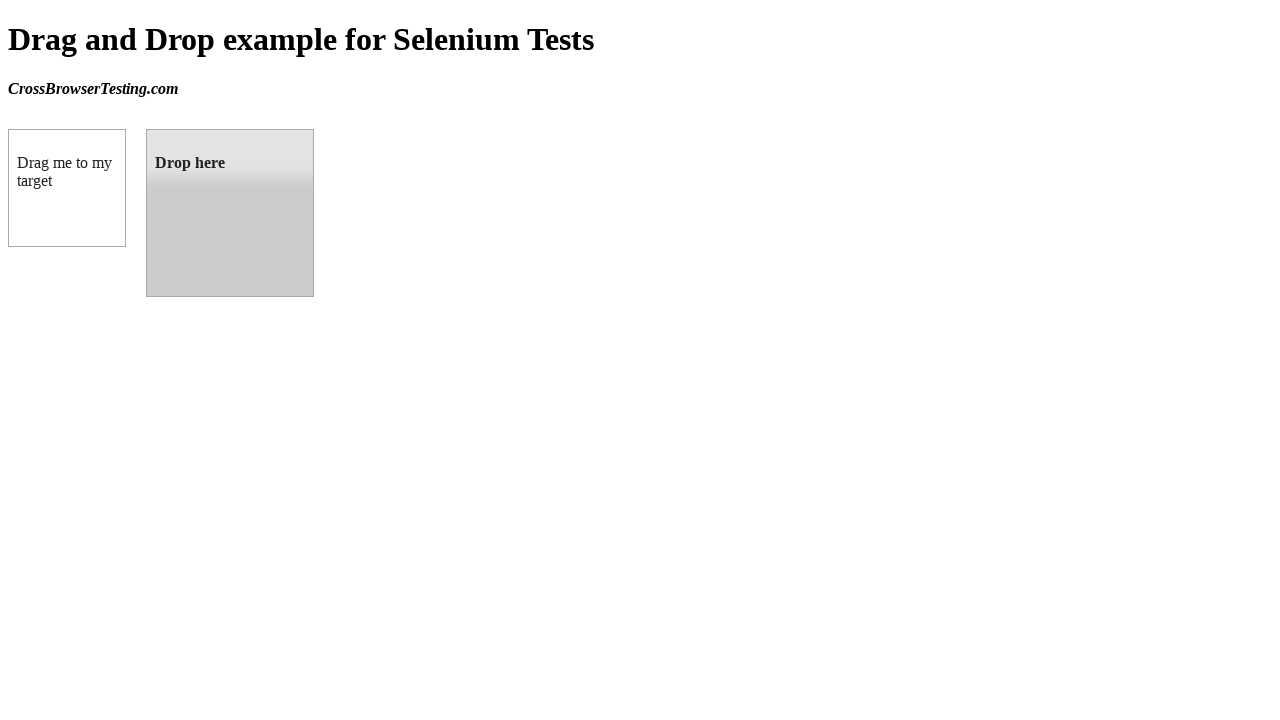

Waited for draggable element to load
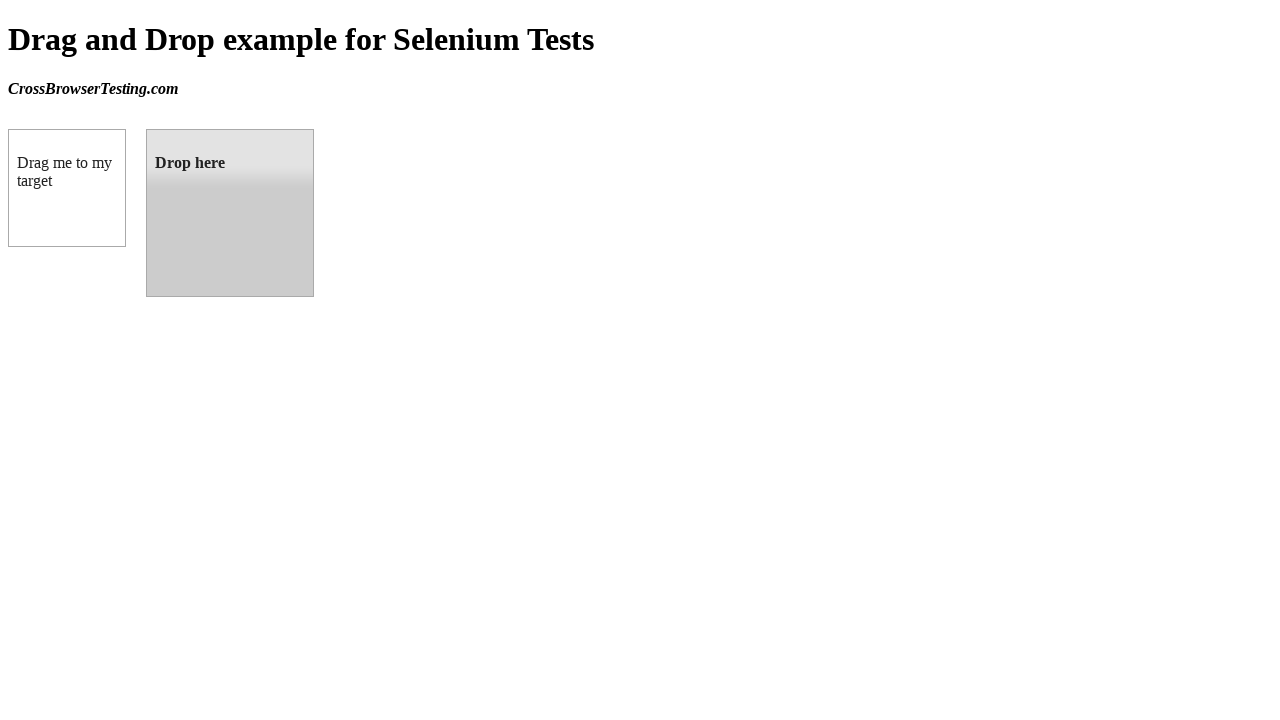

Waited for droppable element to load
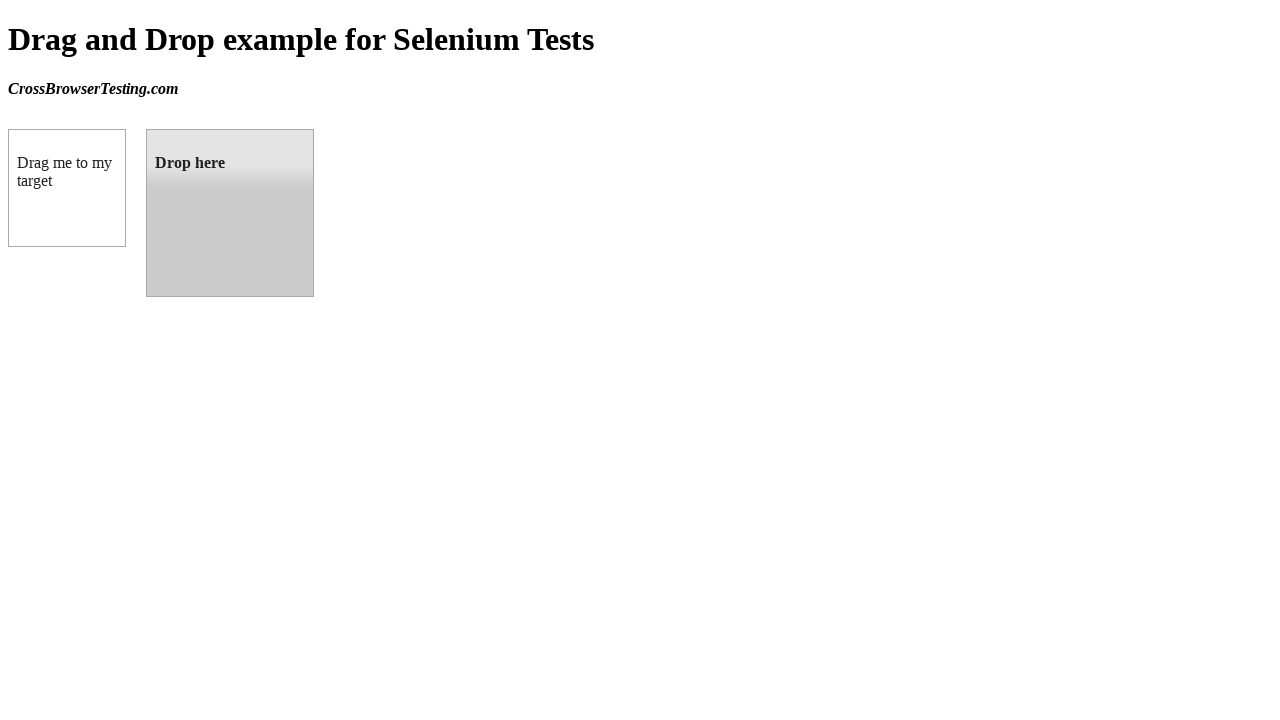

Located draggable source element
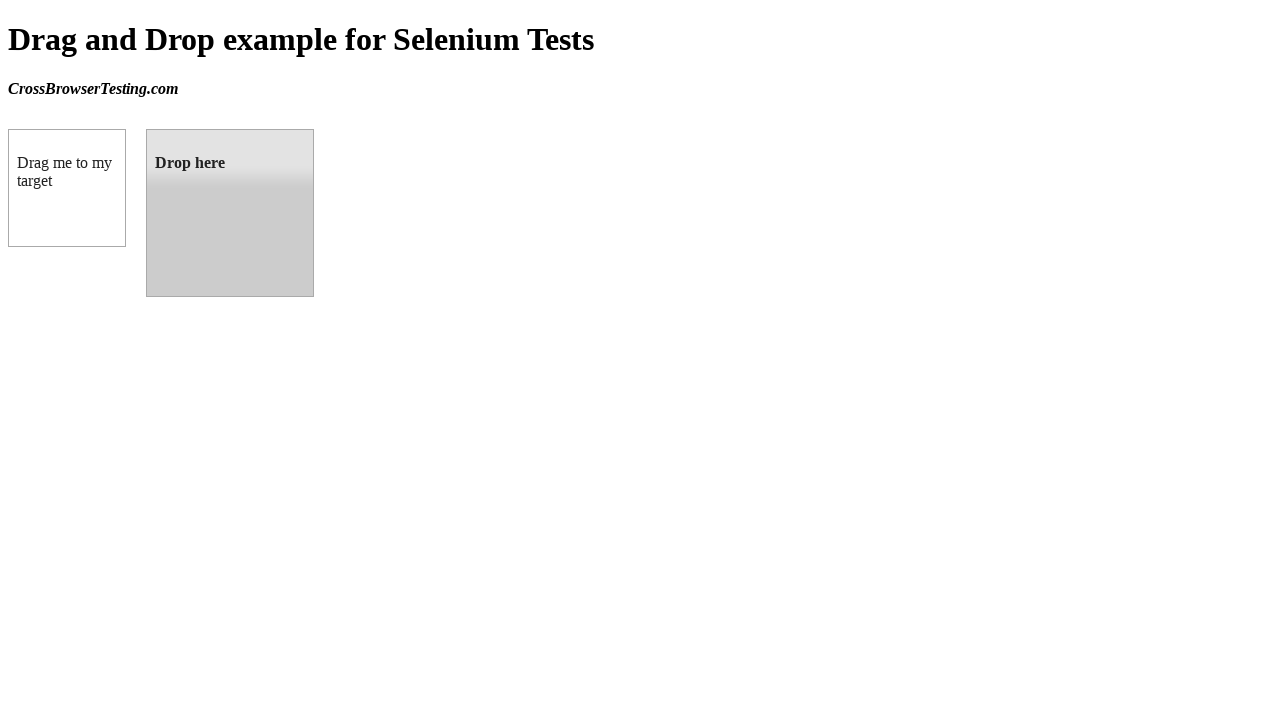

Located droppable target element
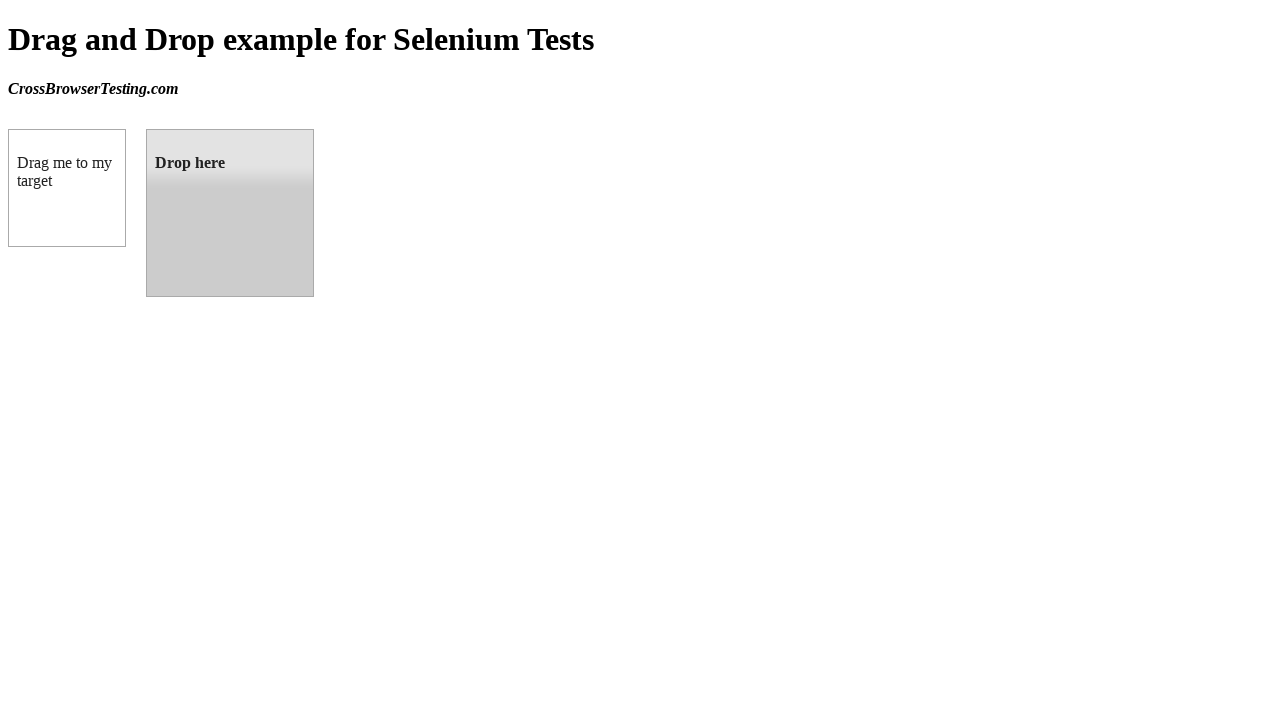

Dragged element from source to target position at (230, 213)
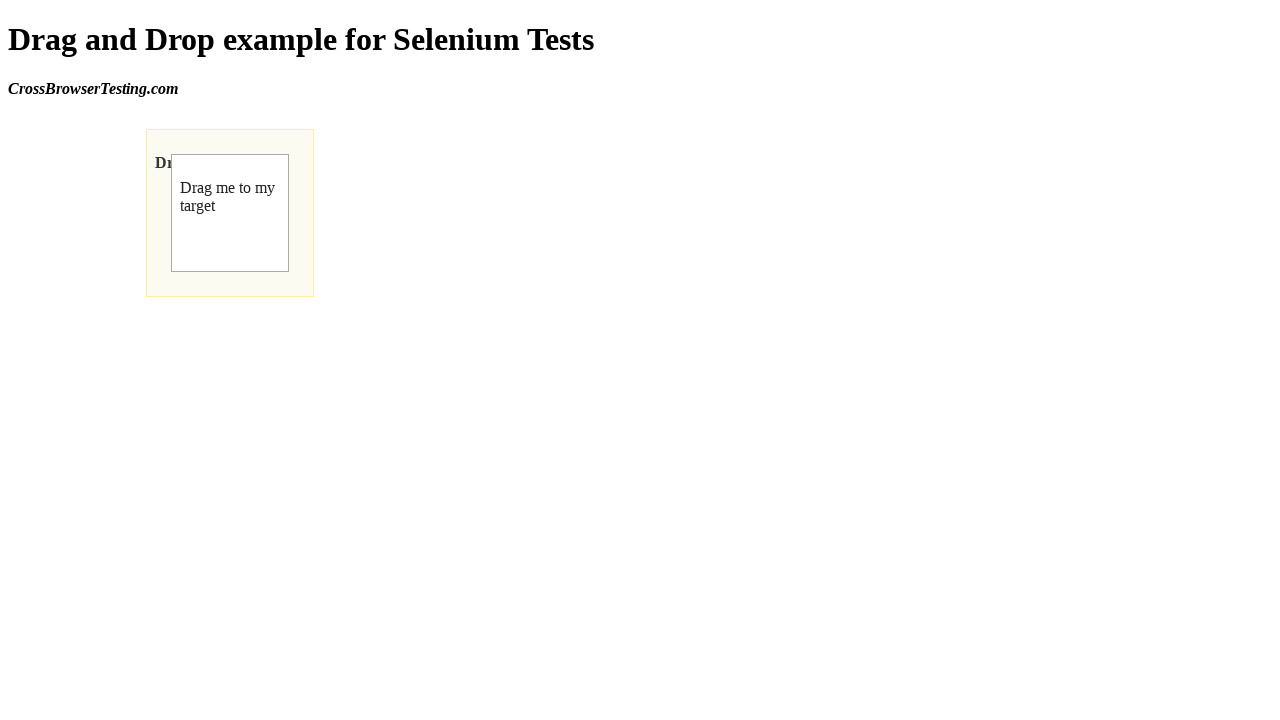

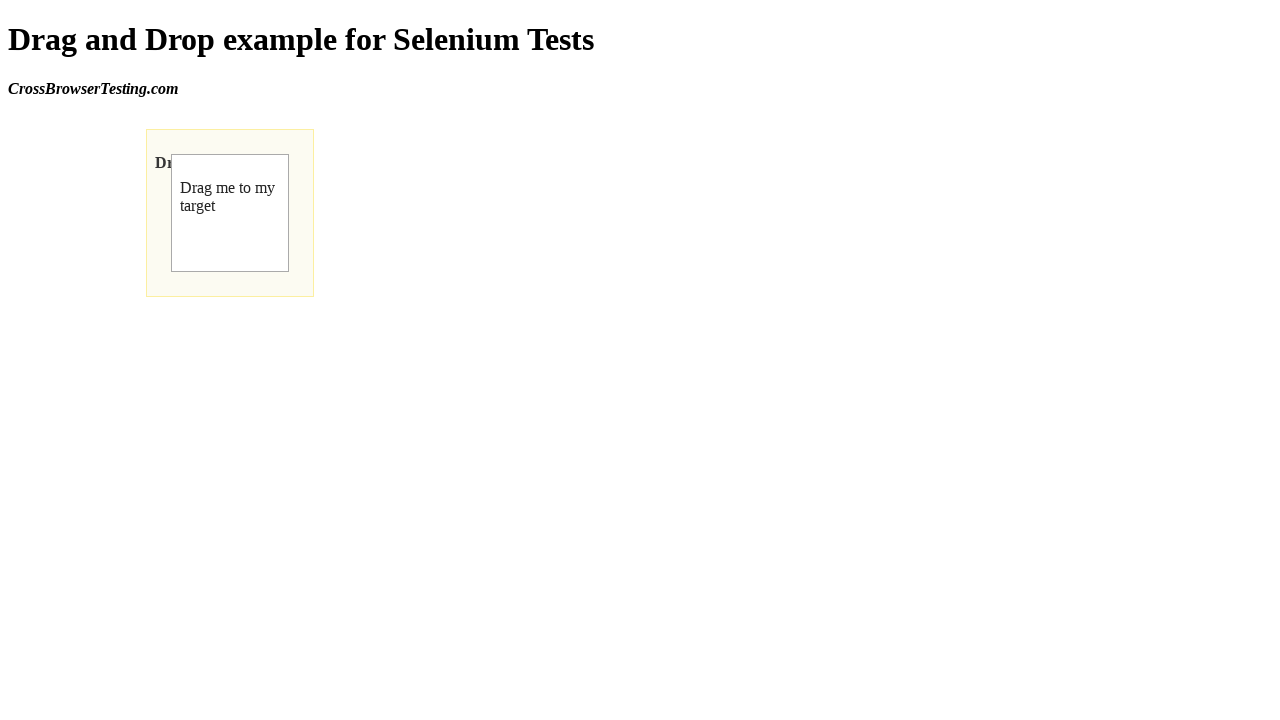